Tests unmarking a completed todo item by unchecking its checkbox

Starting URL: https://demo.playwright.dev/todomvc

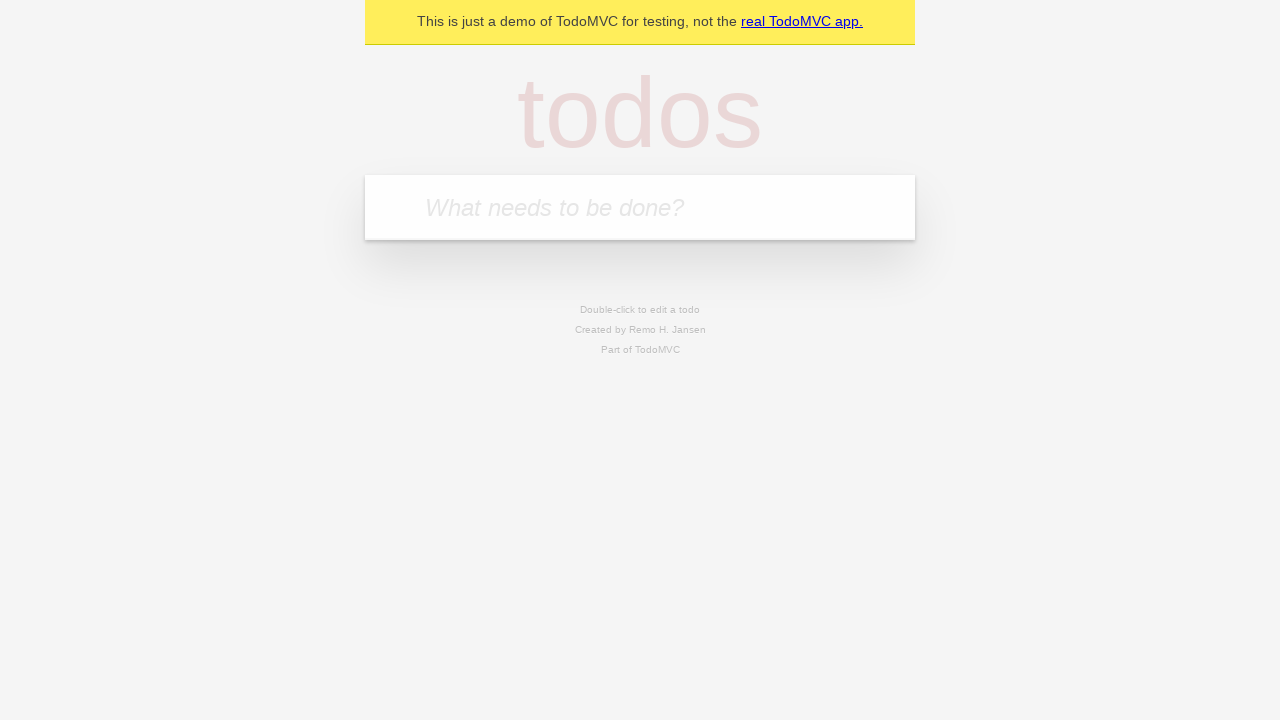

Filled todo input with 'buy some cheese' on internal:attr=[placeholder="What needs to be done?"i]
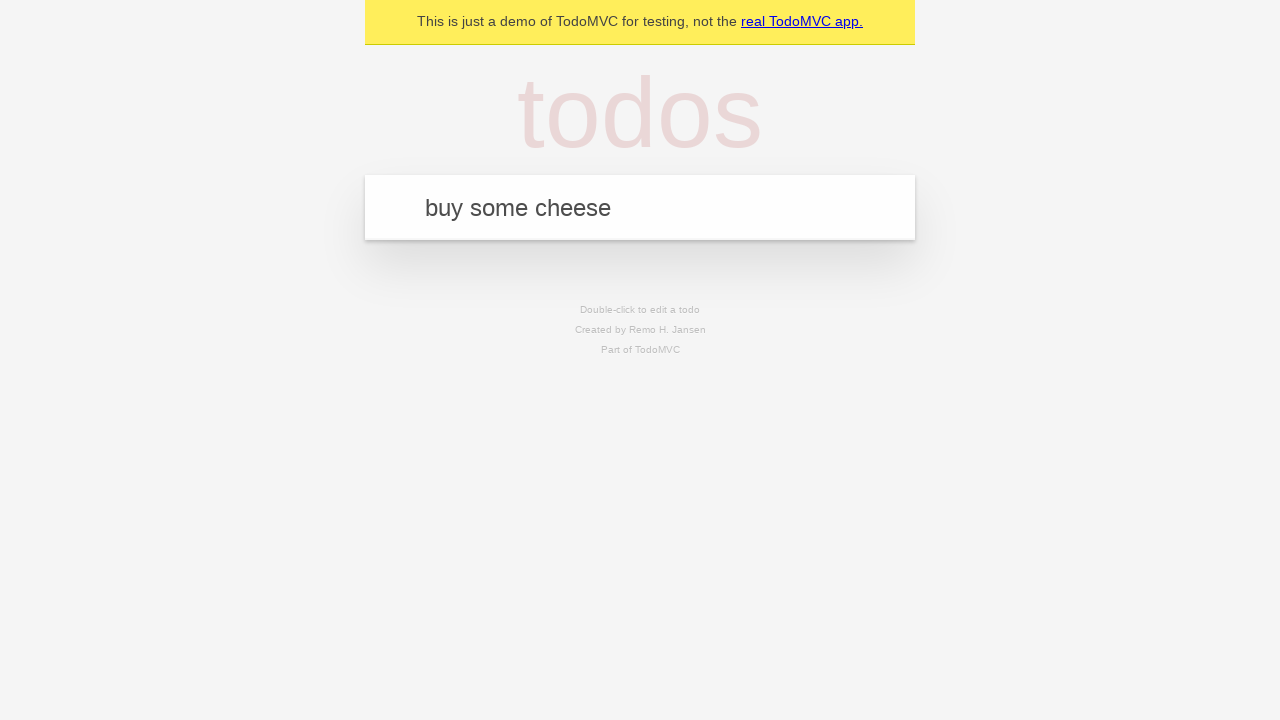

Pressed Enter to create todo item 'buy some cheese' on internal:attr=[placeholder="What needs to be done?"i]
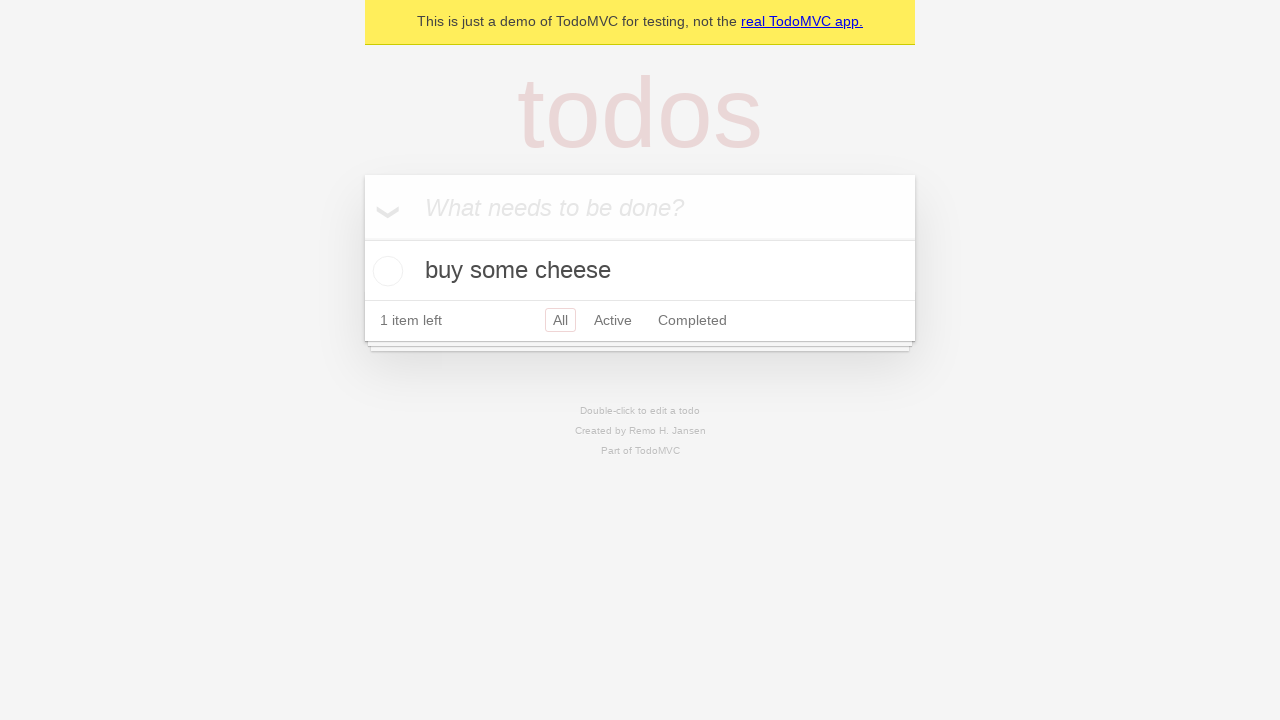

Filled todo input with 'feed the cat' on internal:attr=[placeholder="What needs to be done?"i]
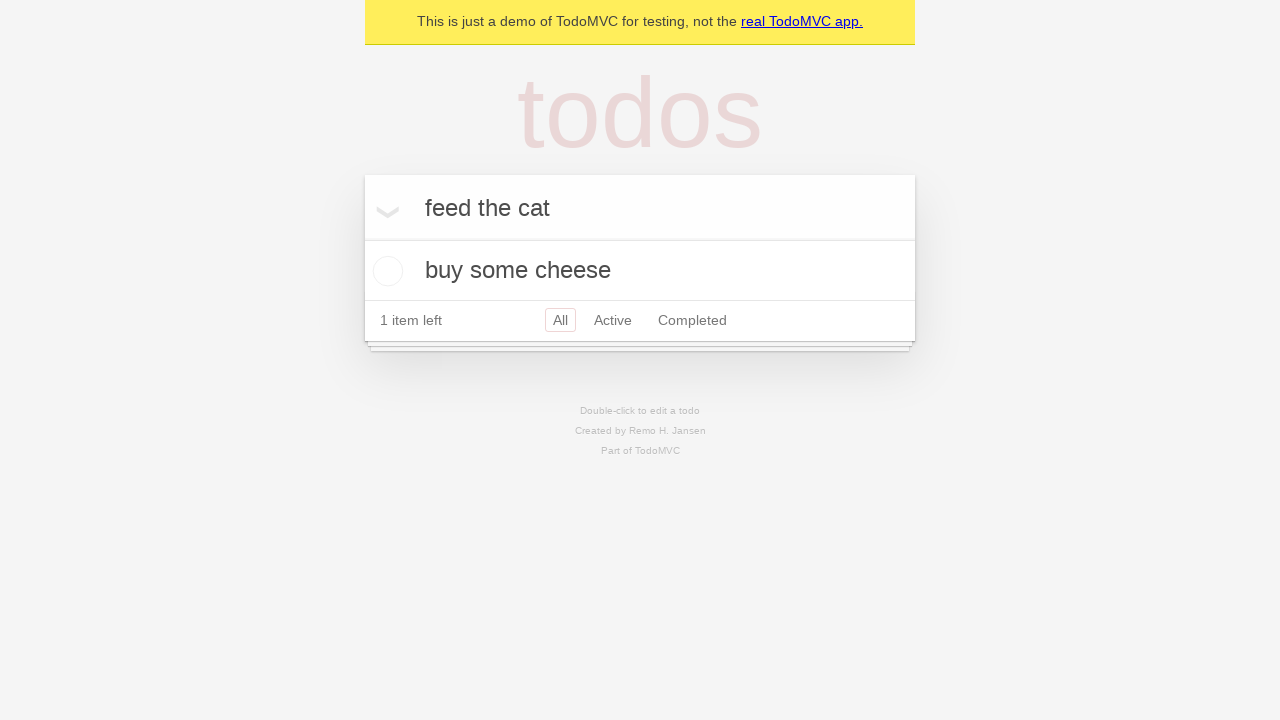

Pressed Enter to create todo item 'feed the cat' on internal:attr=[placeholder="What needs to be done?"i]
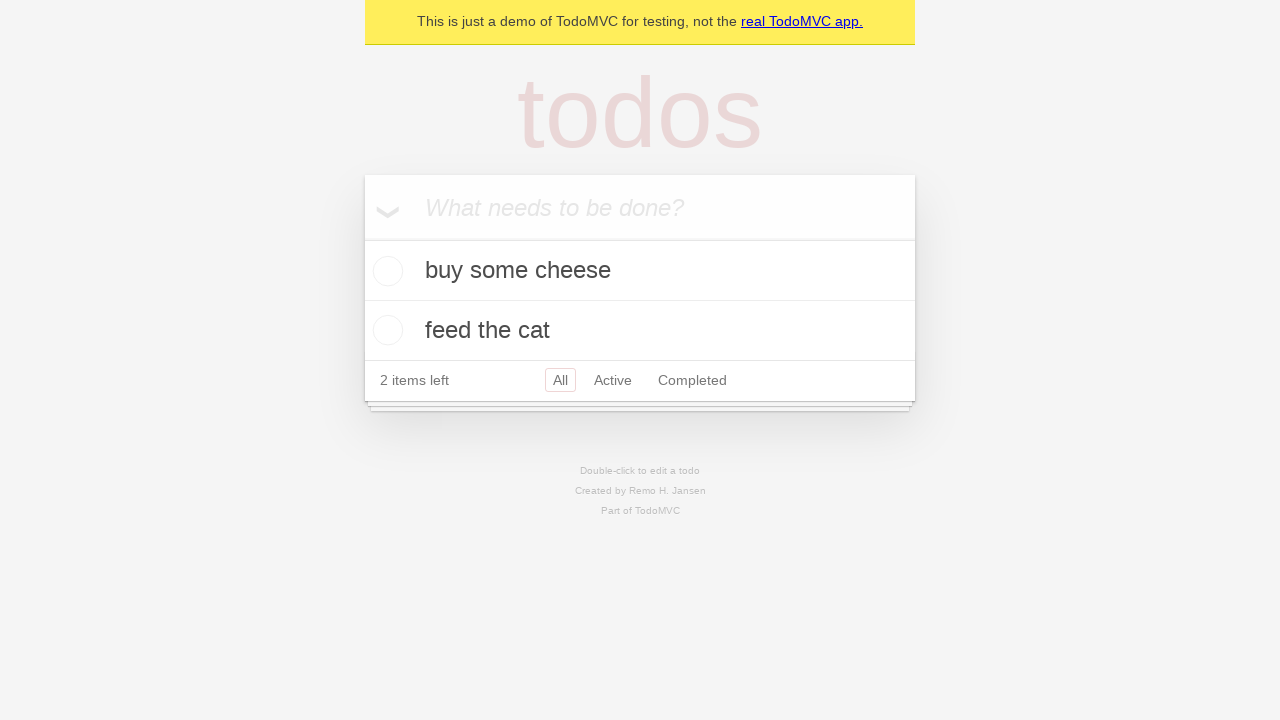

Waited for both todo items to be rendered
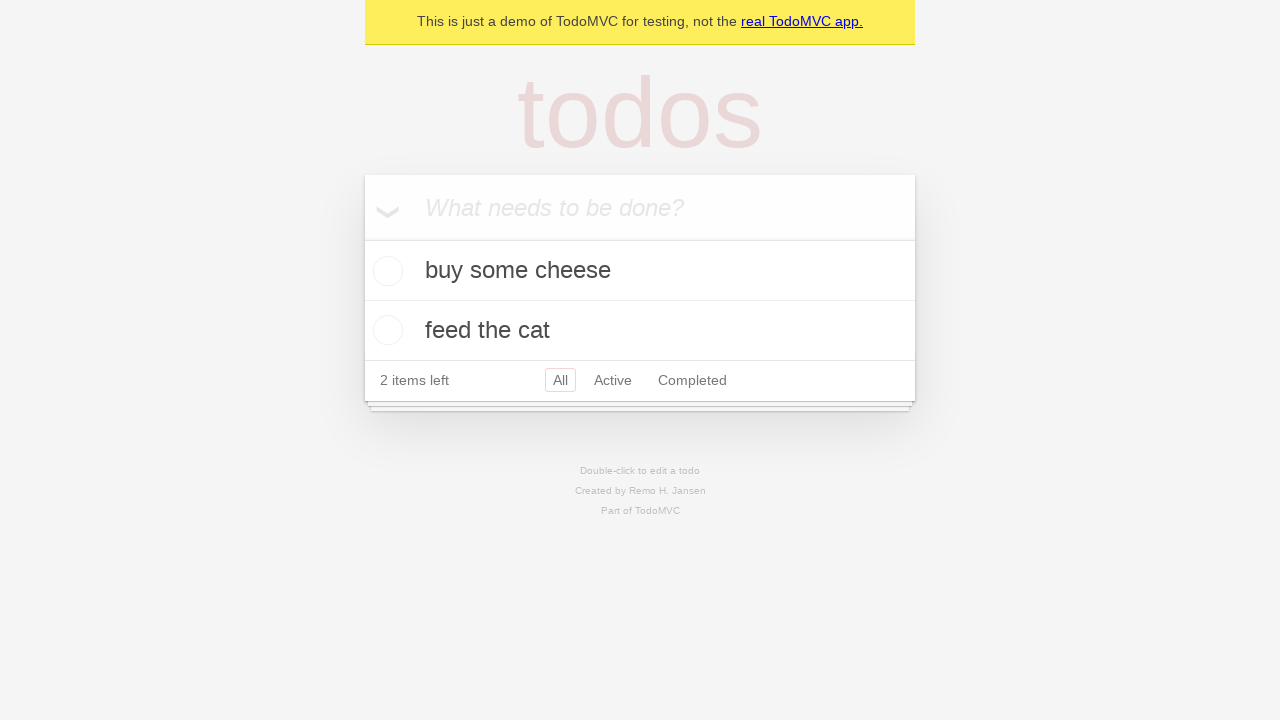

Located first todo item
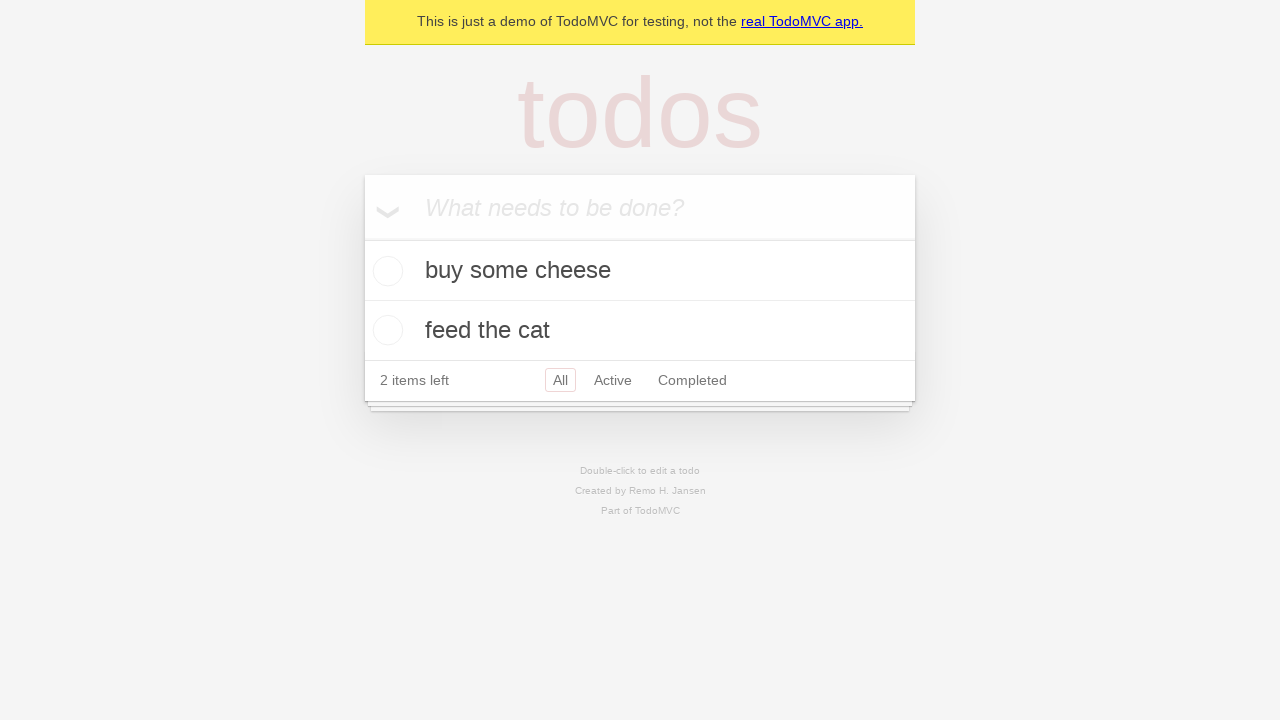

Located checkbox for first todo item
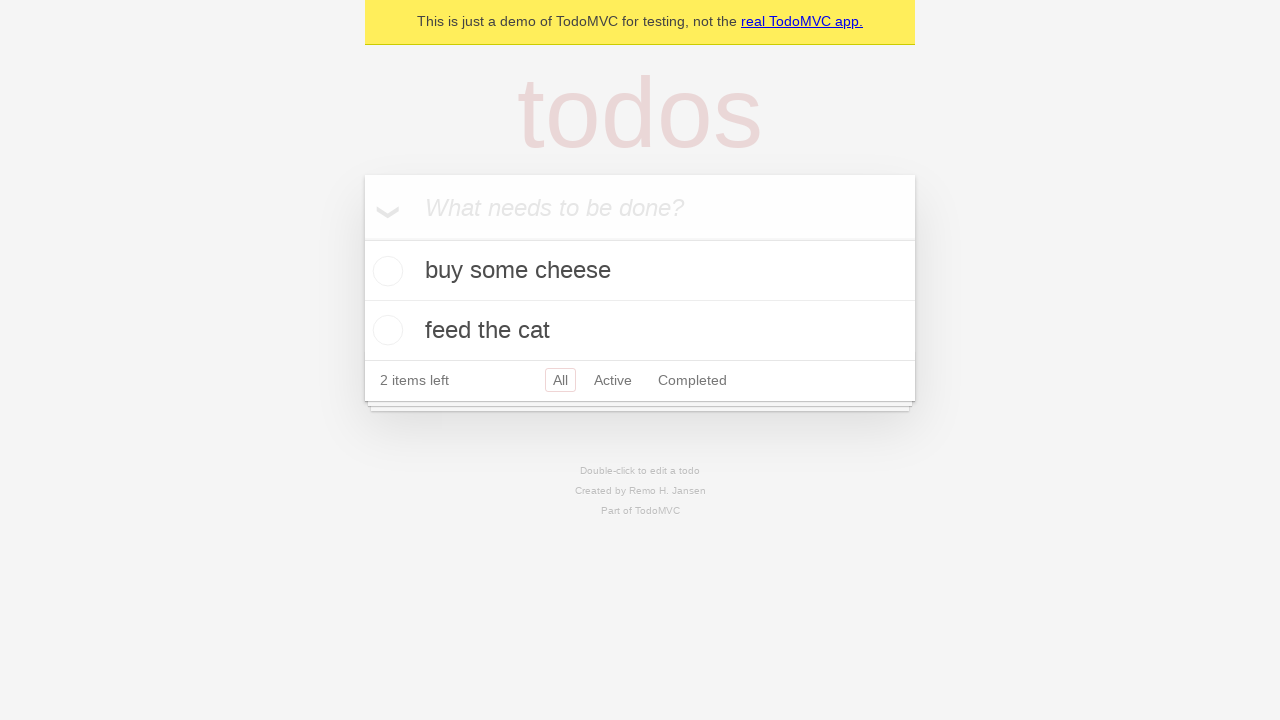

Checked the first todo item to mark it as complete at (385, 271) on internal:testid=[data-testid="todo-item"s] >> nth=0 >> internal:role=checkbox
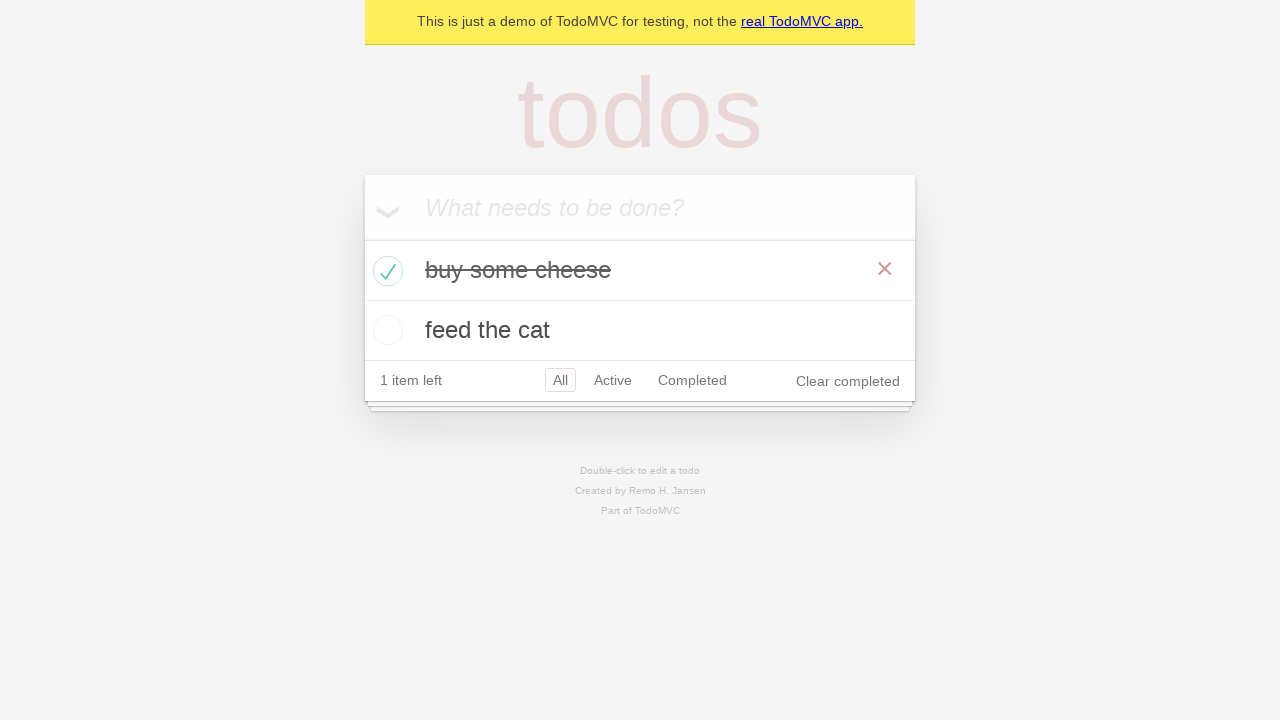

Unchecked the first todo item to mark it as incomplete at (385, 271) on internal:testid=[data-testid="todo-item"s] >> nth=0 >> internal:role=checkbox
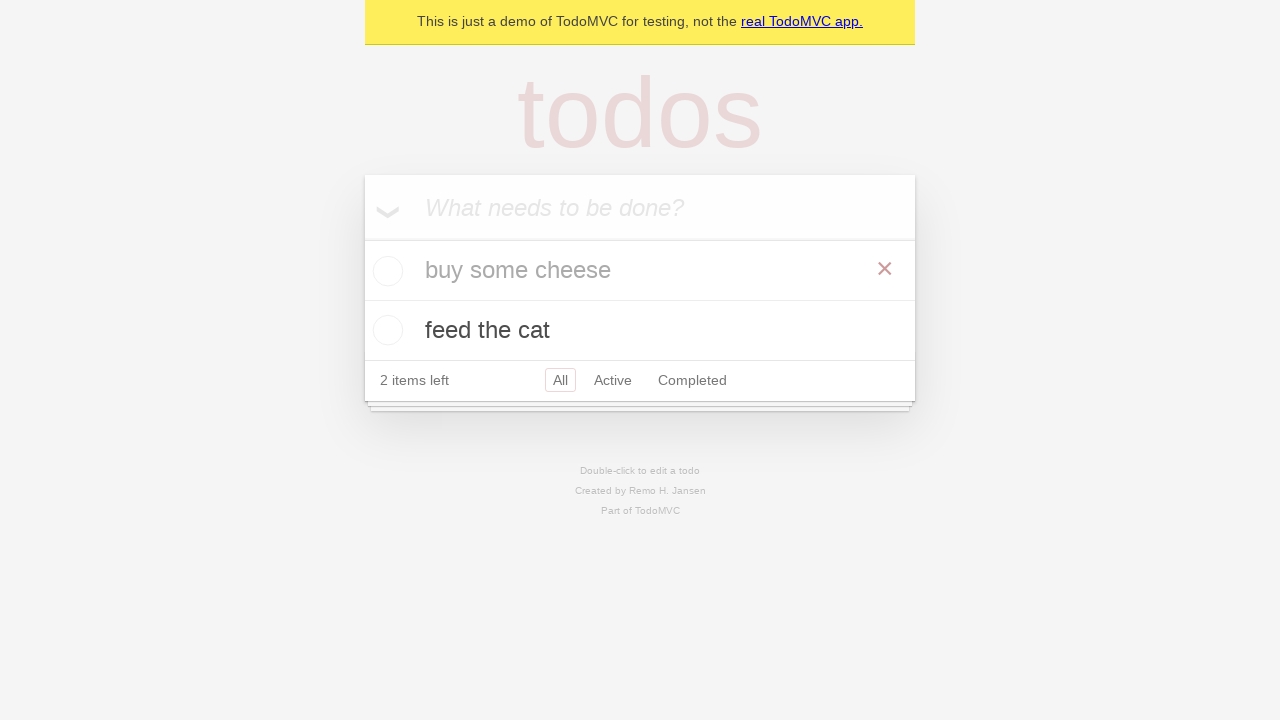

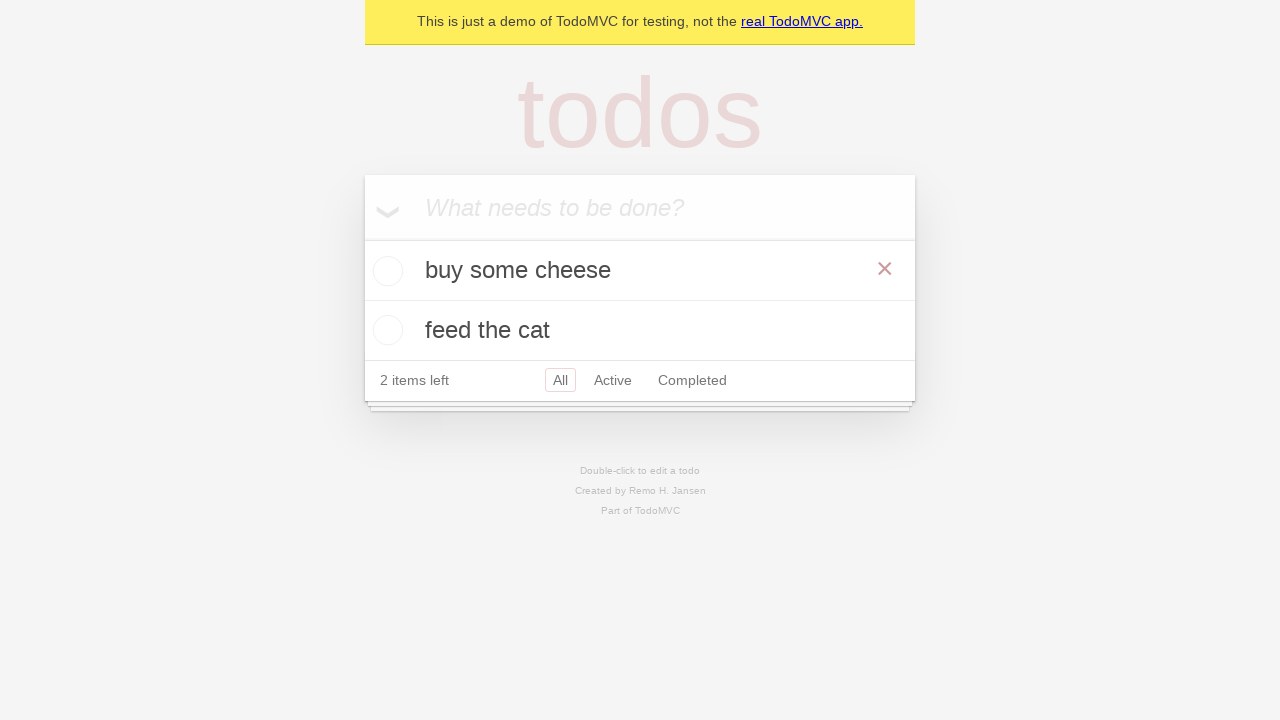